Tests form input functionality on DemoQA practice form by navigating to the Forms section, filling out personal information fields (first name, last name, email), and selecting gender radio buttons.

Starting URL: https://demoqa.com/

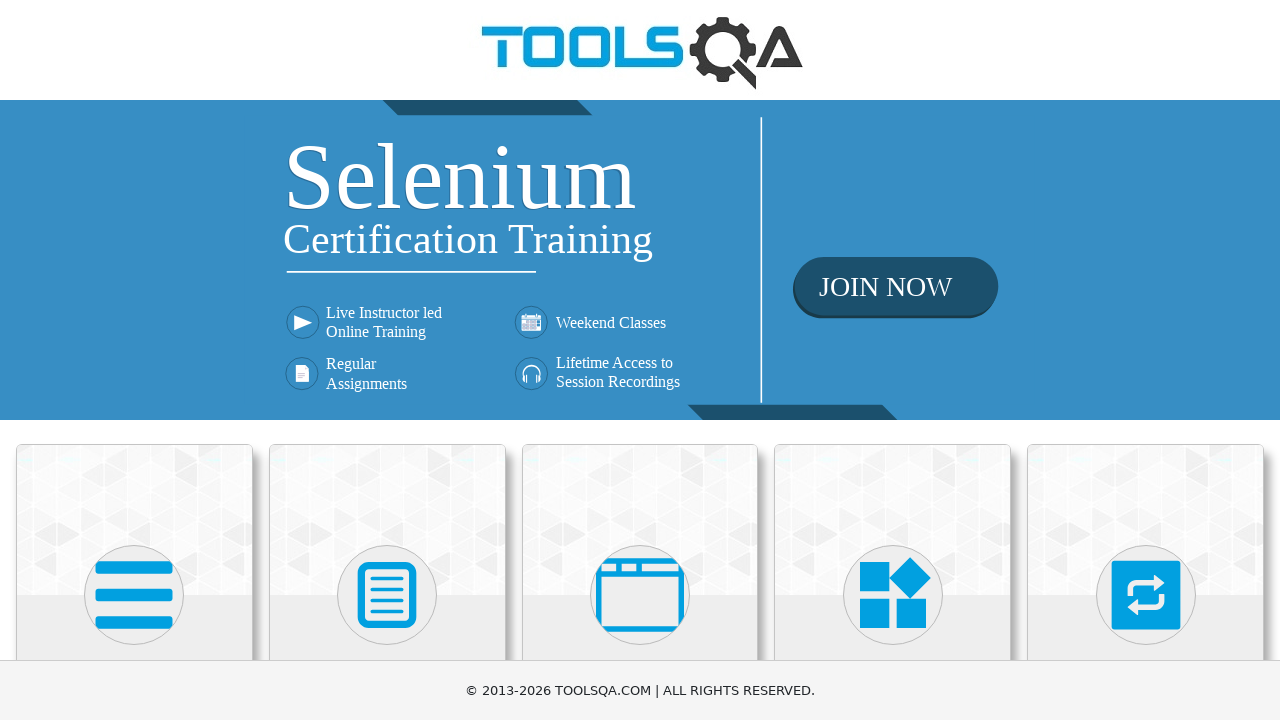

Clicked on Forms card to navigate to Forms section at (387, 360) on xpath=//h5[text()='Forms']
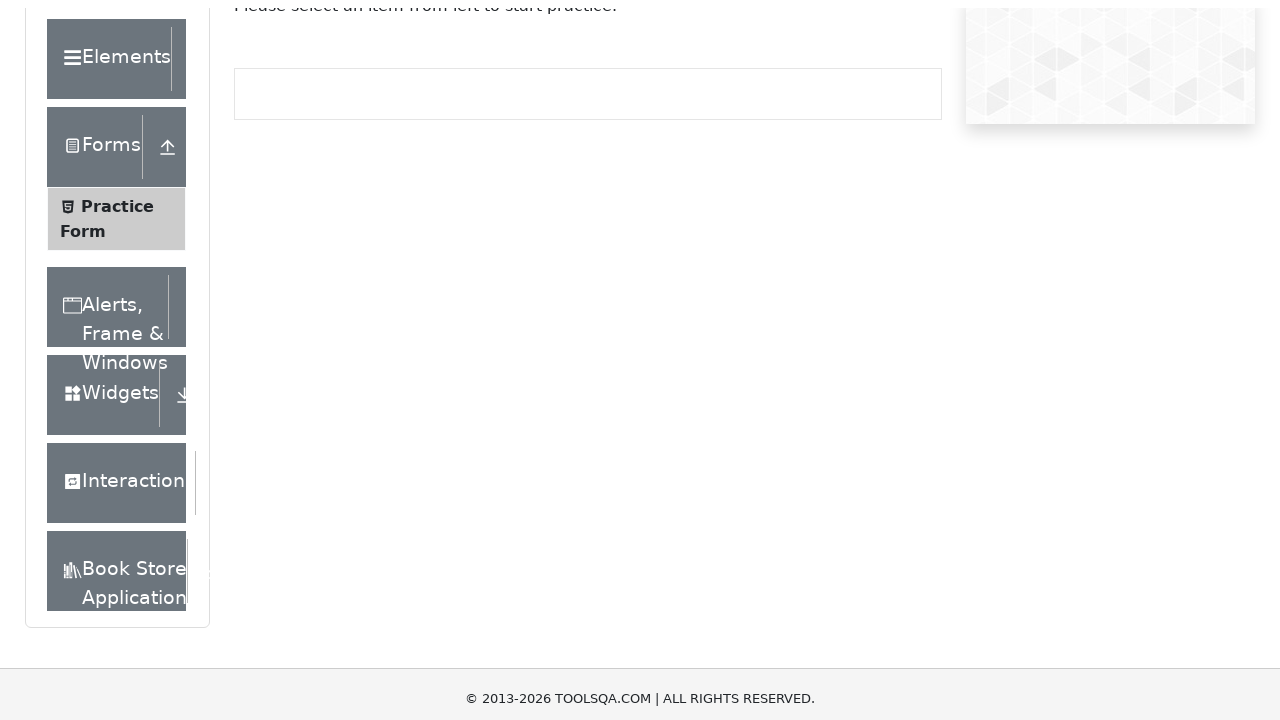

Clicked on Practice Form menu item at (117, 336) on xpath=//span[text()='Practice Form']
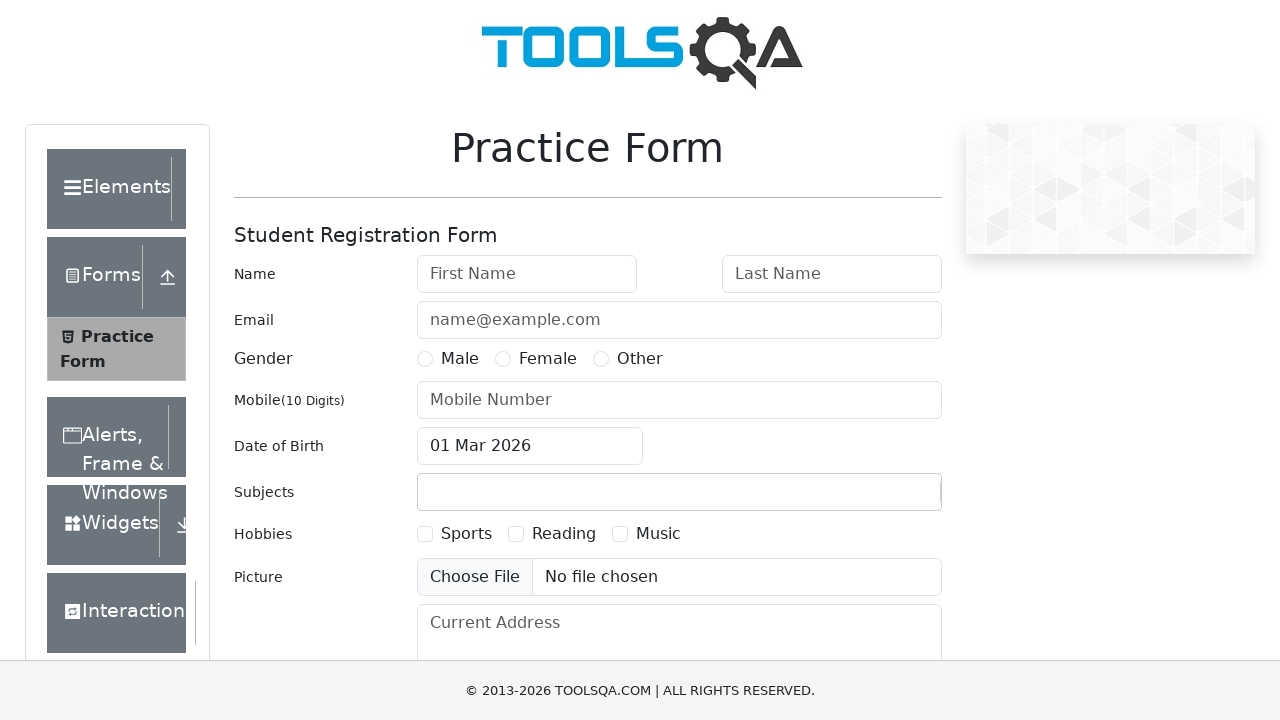

Filled first name field with 'ankit' on input#firstName
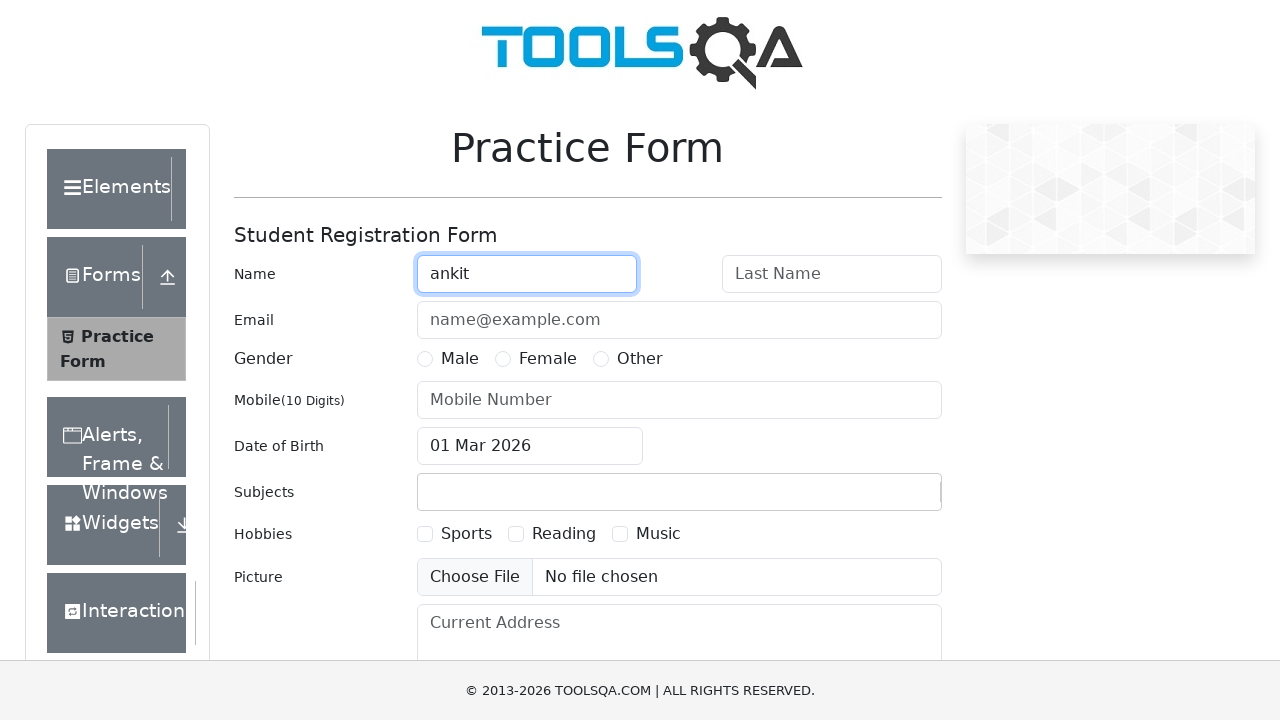

Filled last name field with 'yadav' on input#lastName
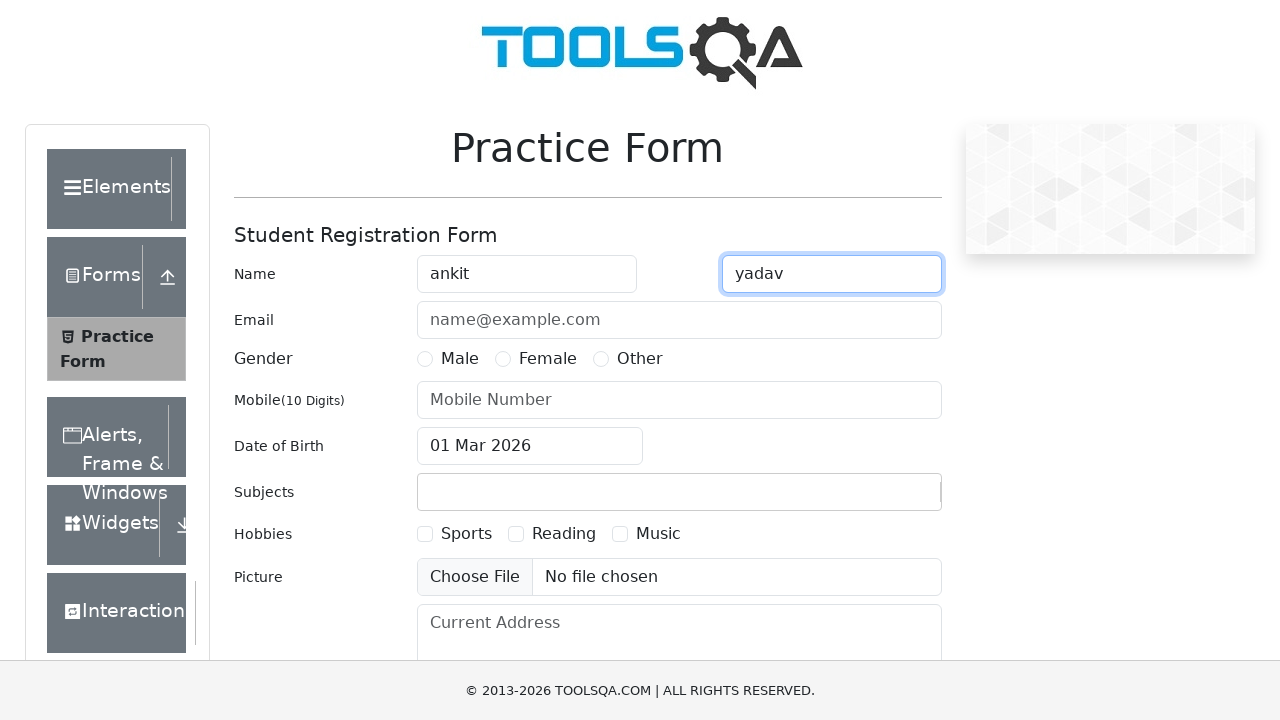

Filled email field with 'ankit@gmail.com' on input#userEmail
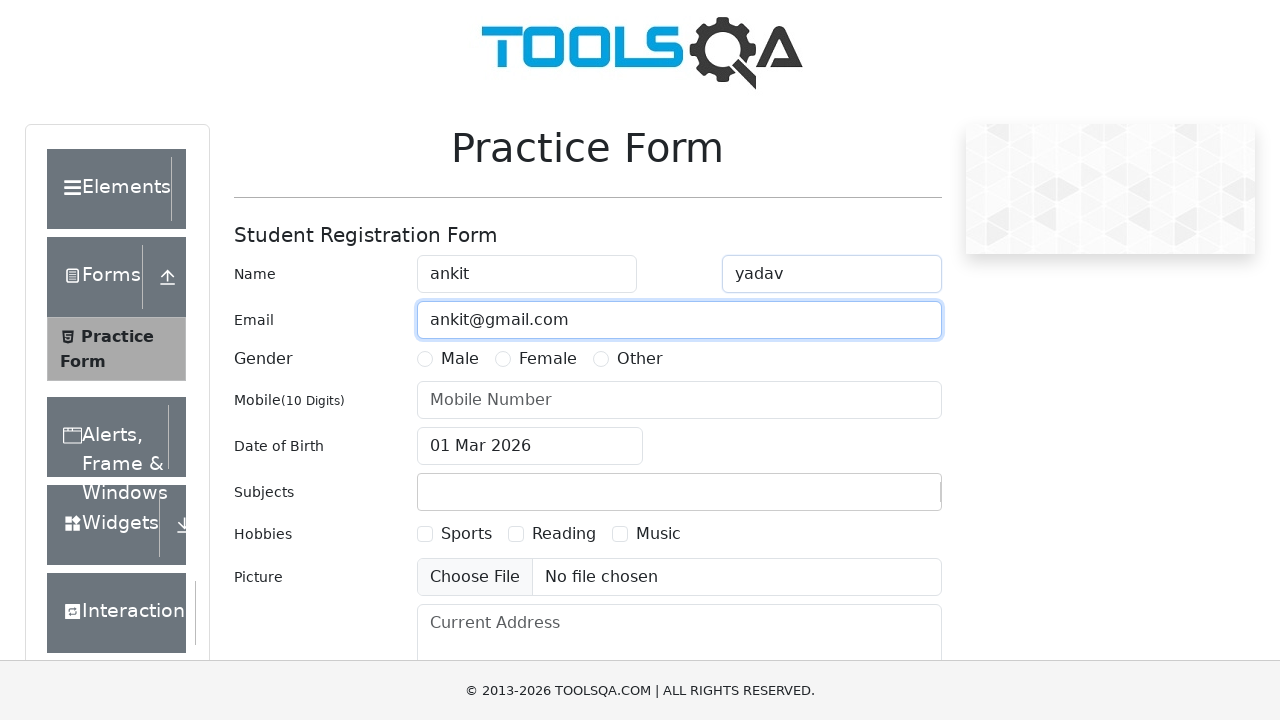

Selected Male radio button at (460, 359) on label[for='gender-radio-1']
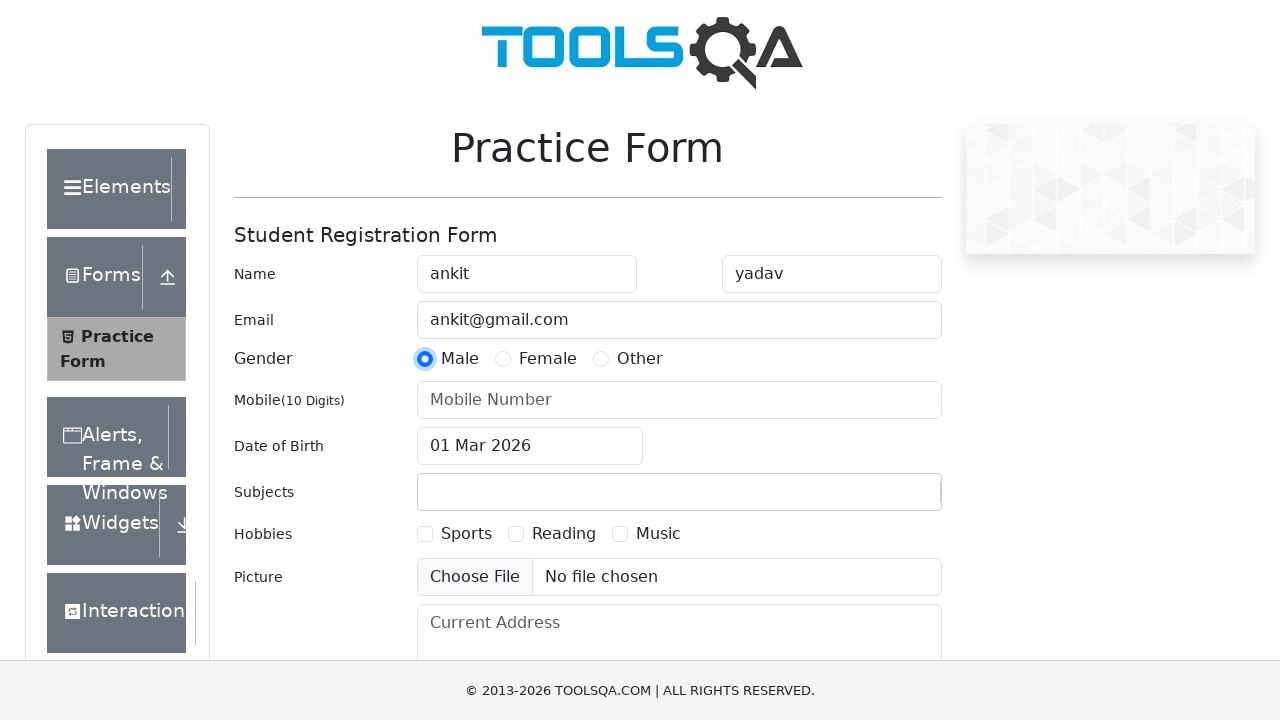

Selected Female radio button at (548, 359) on label[for='gender-radio-2']
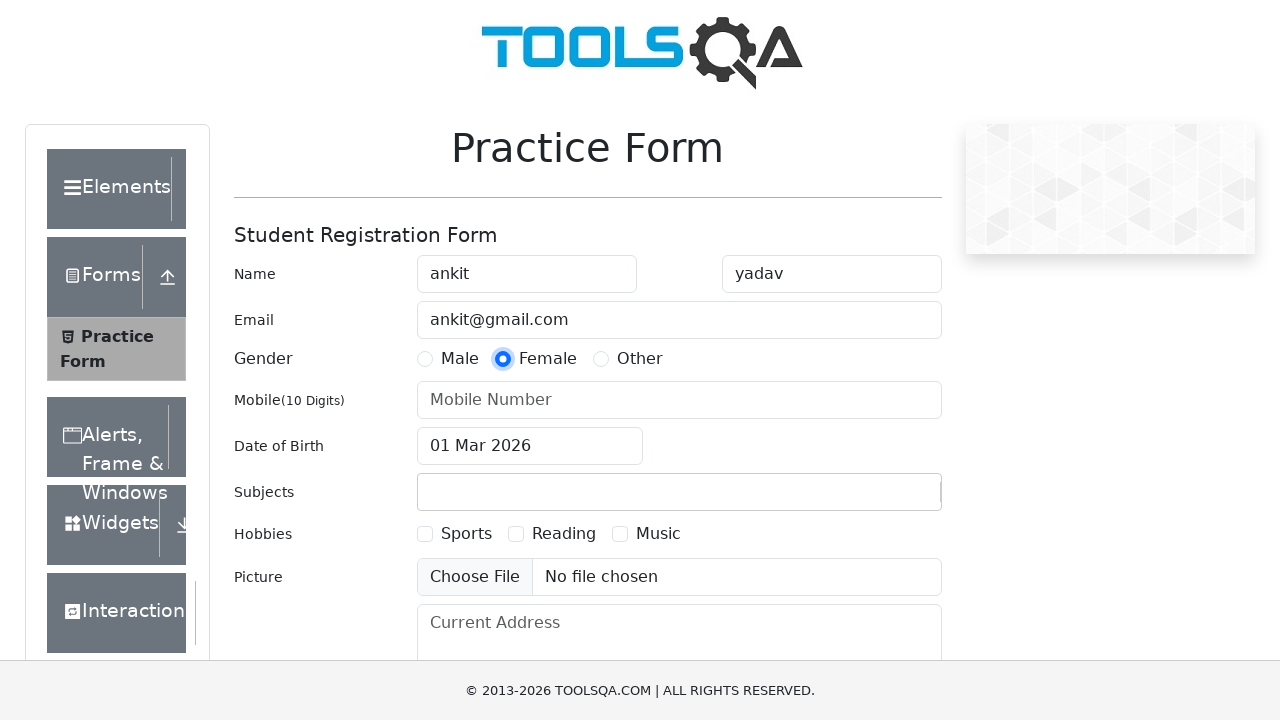

Selected Other radio button at (640, 359) on label[for='gender-radio-3']
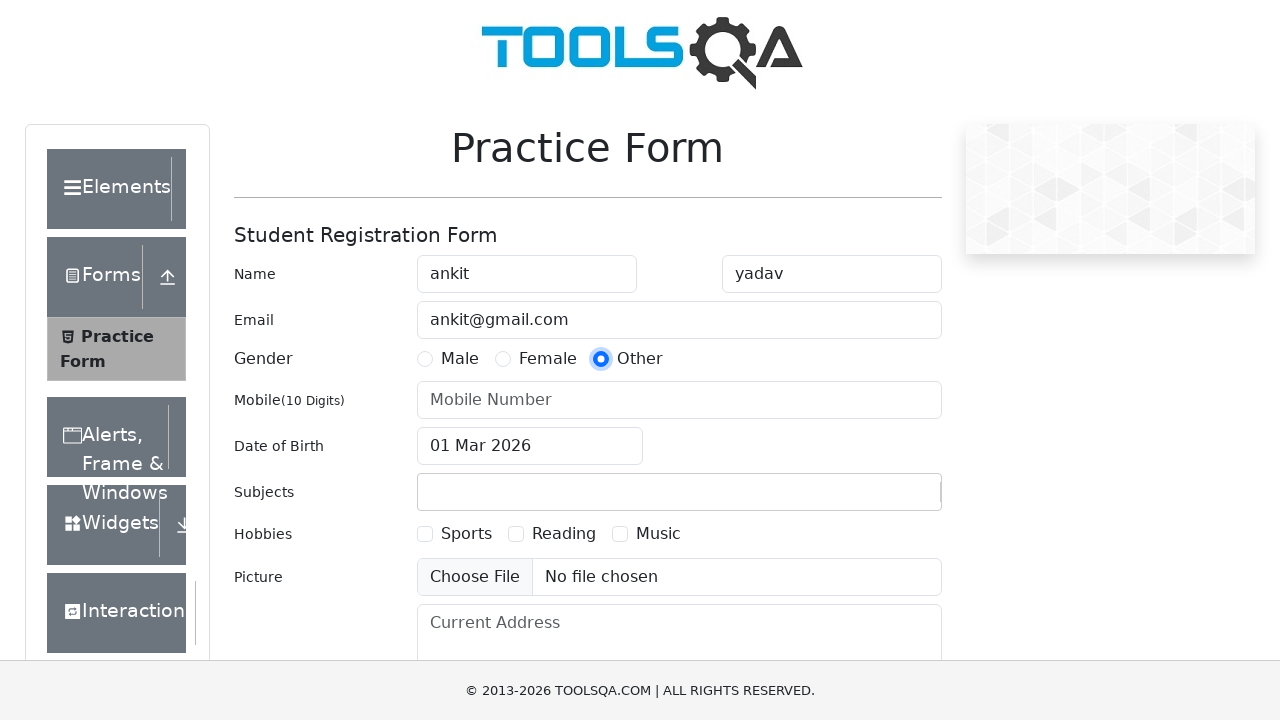

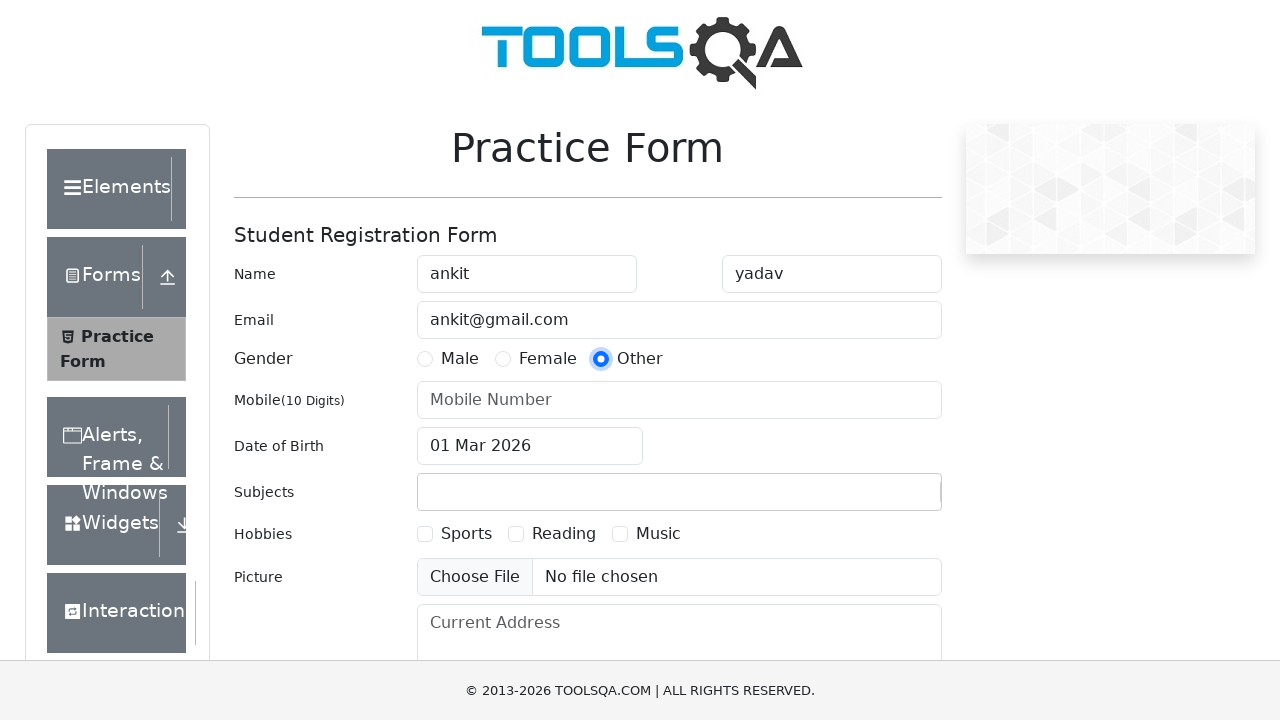